Tests JavaScript prompt alert functionality by clicking the prompt button, entering text into the alert, accepting it, and verifying the result message displays the entered text.

Starting URL: https://the-internet.herokuapp.com/javascript_alerts

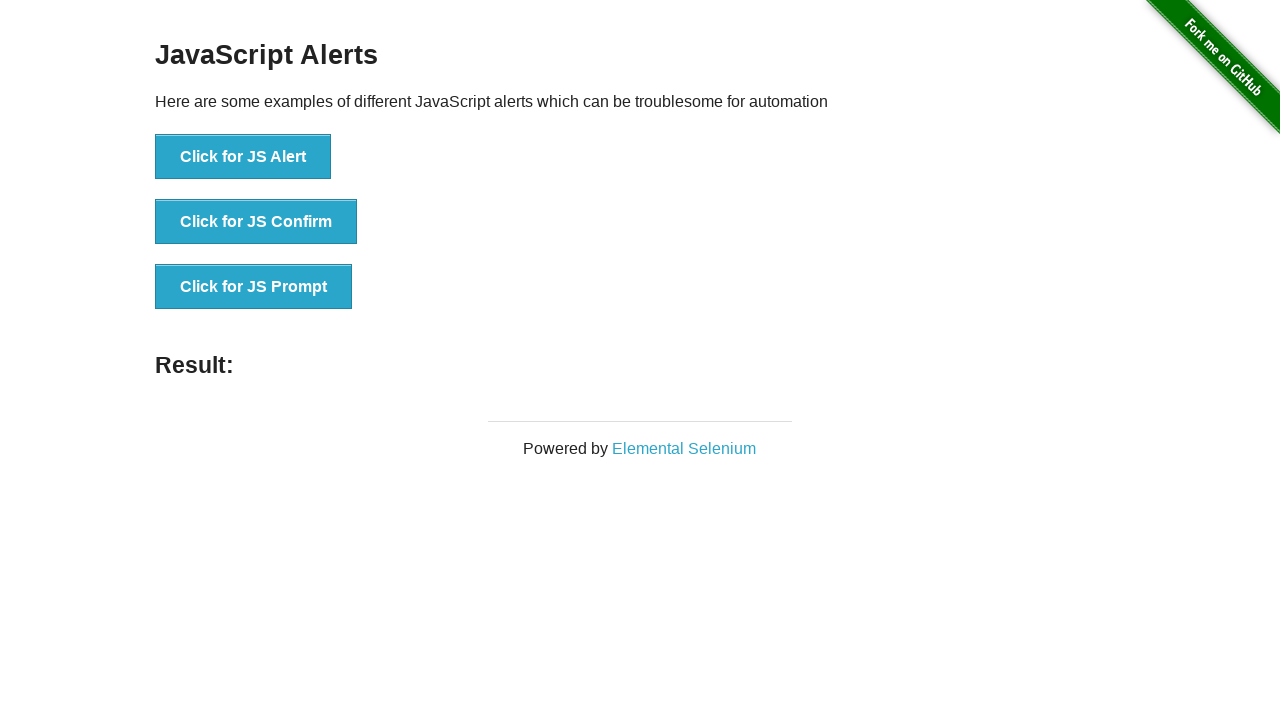

Clicked the JS Prompt button at (254, 287) on button[onclick='jsPrompt()']
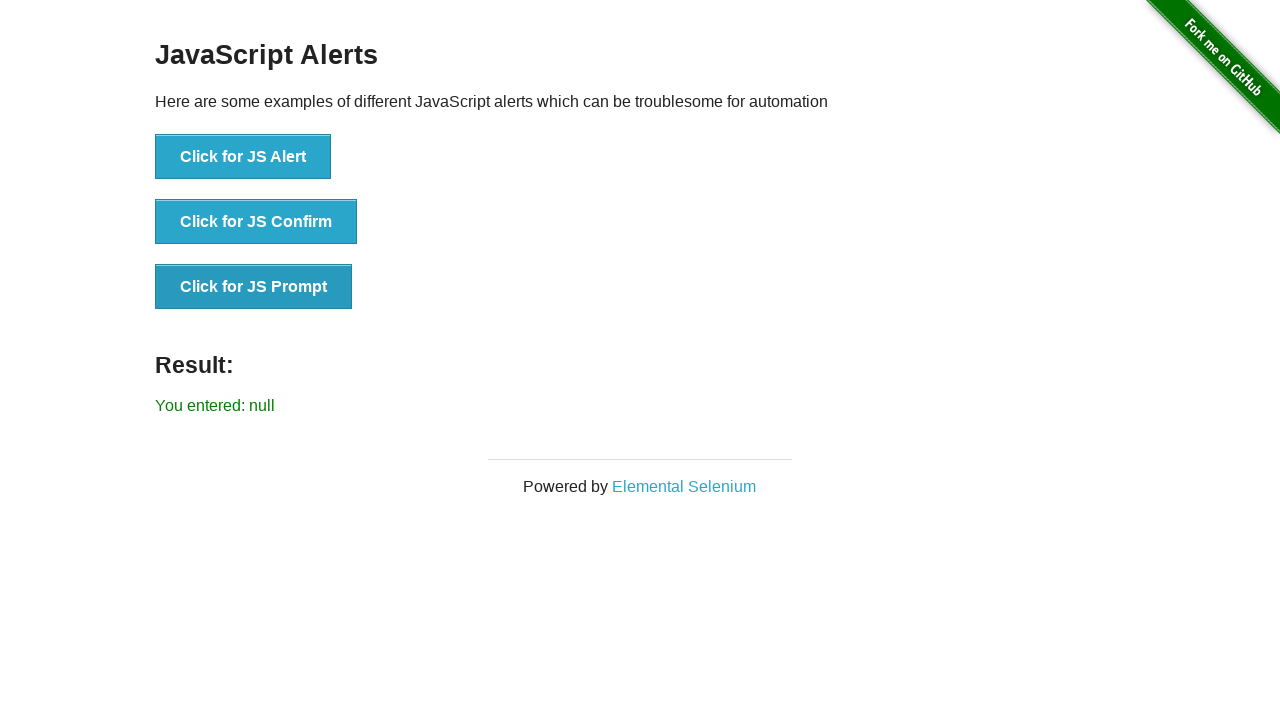

Set up dialog handler to accept prompt with text 'PRAMOD'
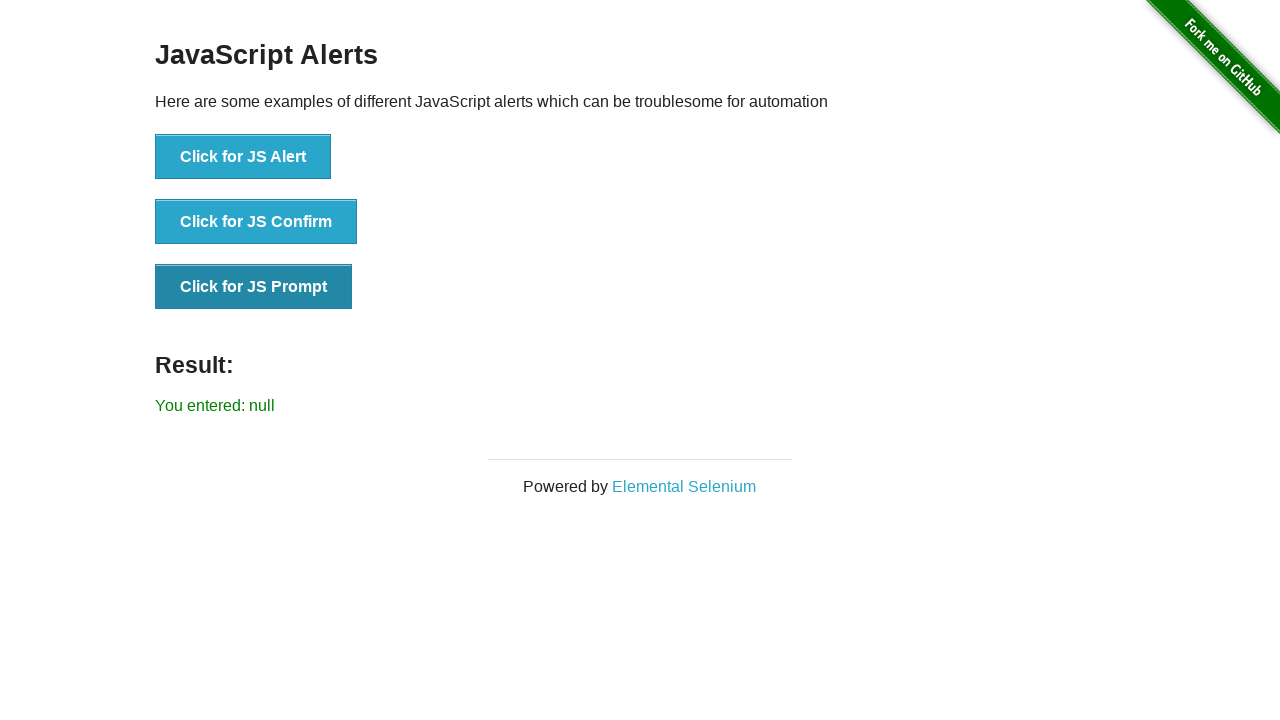

Re-clicked the JS Prompt button to trigger dialog with handler active at (254, 287) on button[onclick='jsPrompt()']
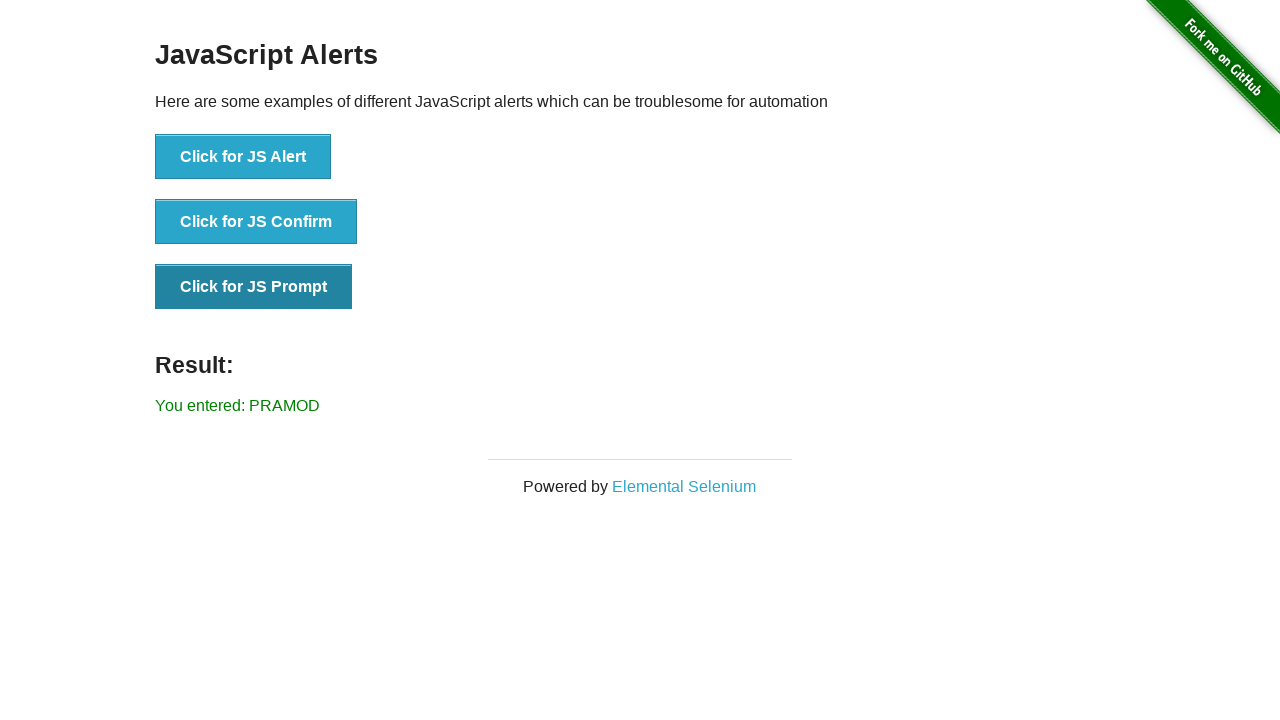

Result message element loaded
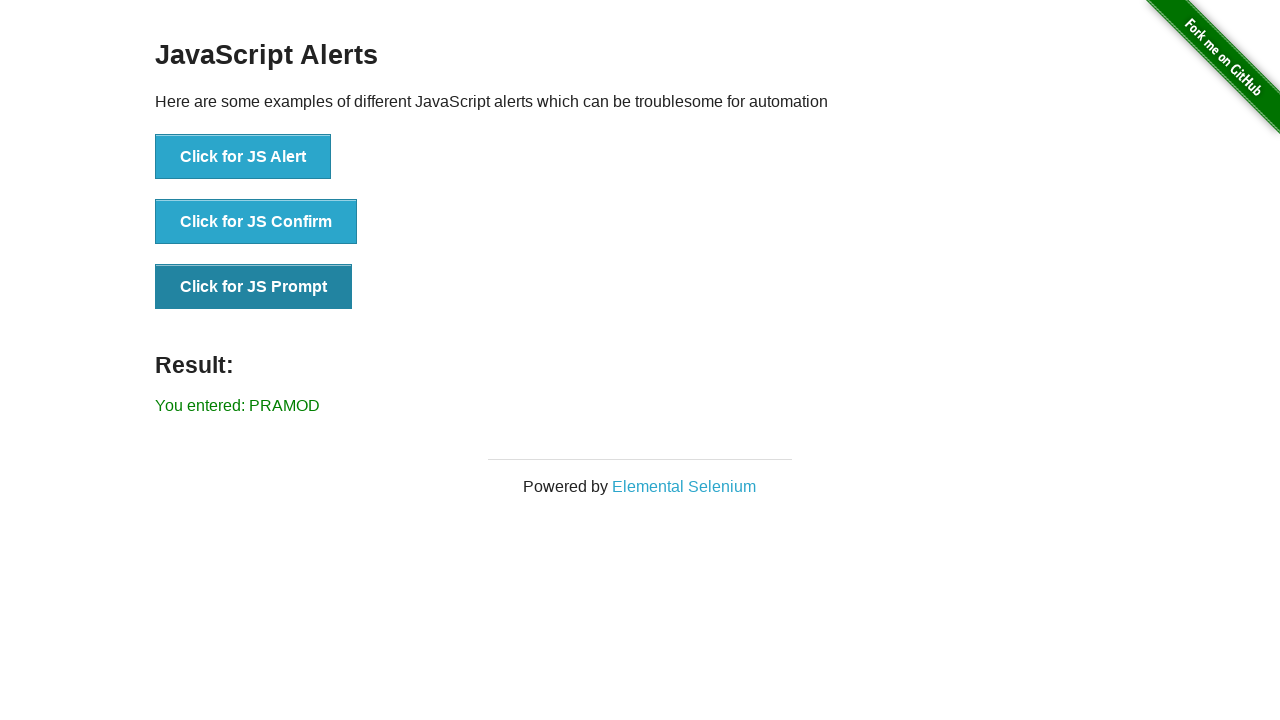

Retrieved result text from page
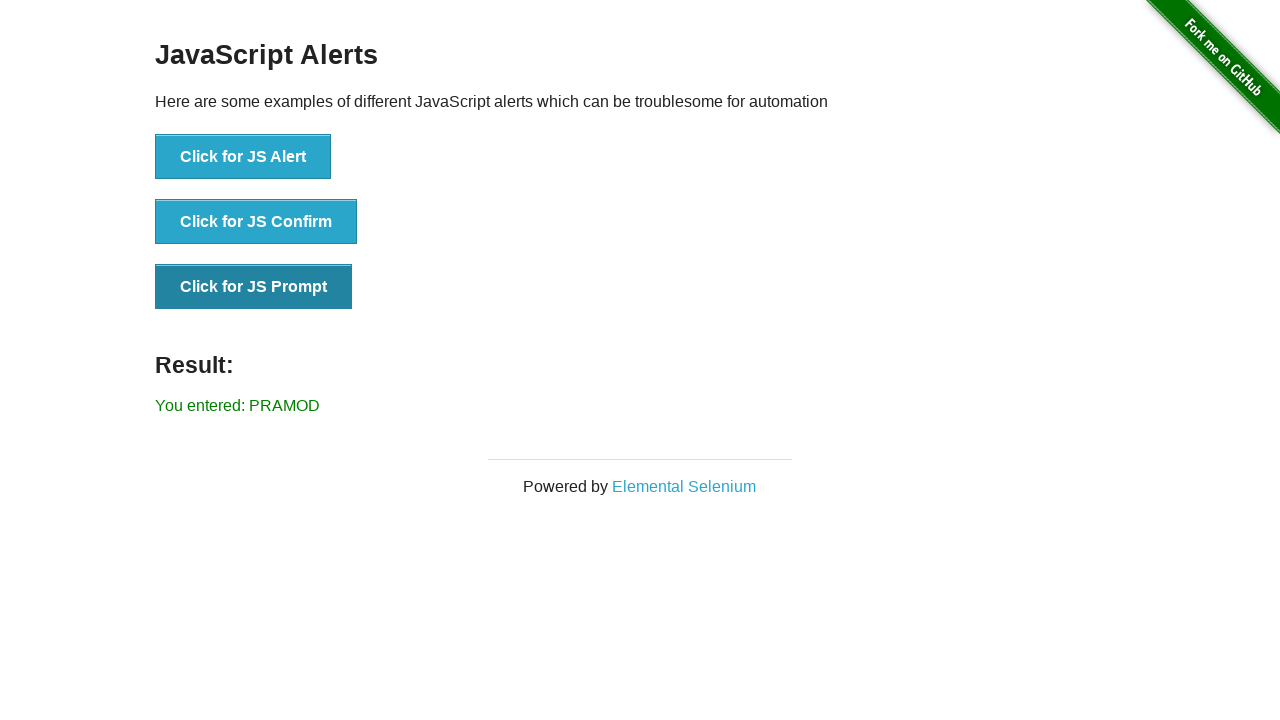

Verified result text matches expected 'You entered: PRAMOD'
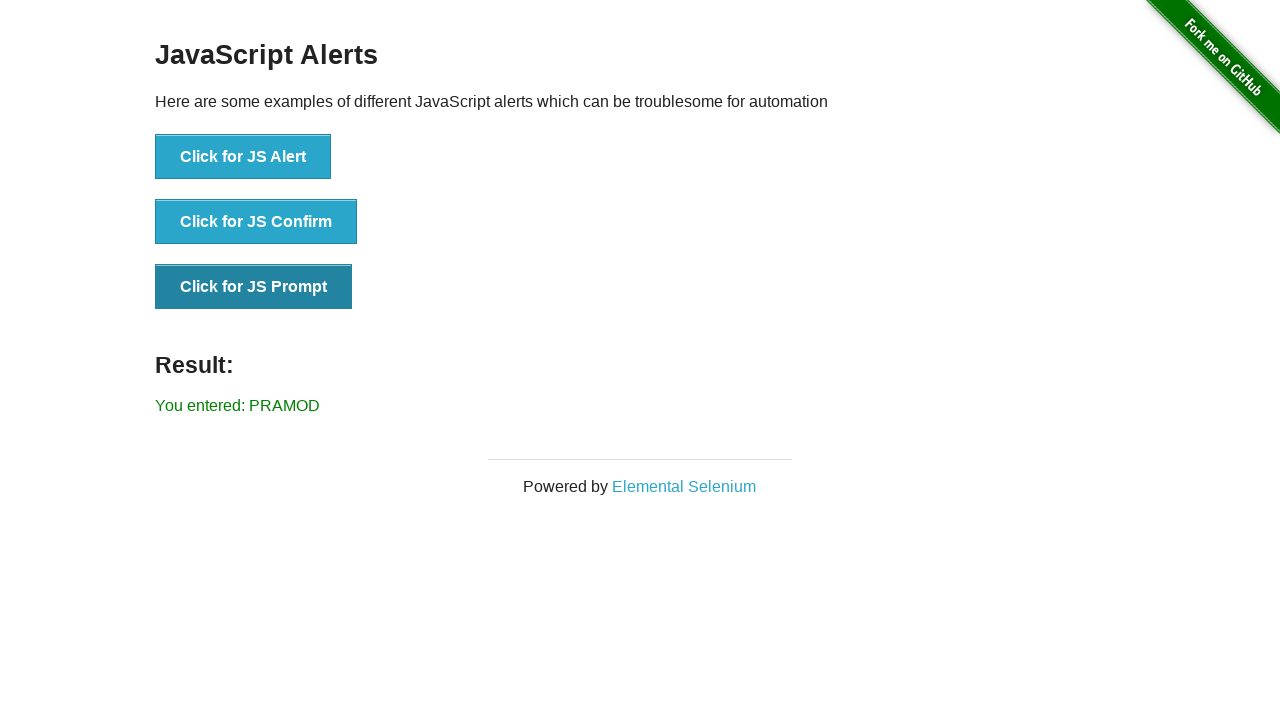

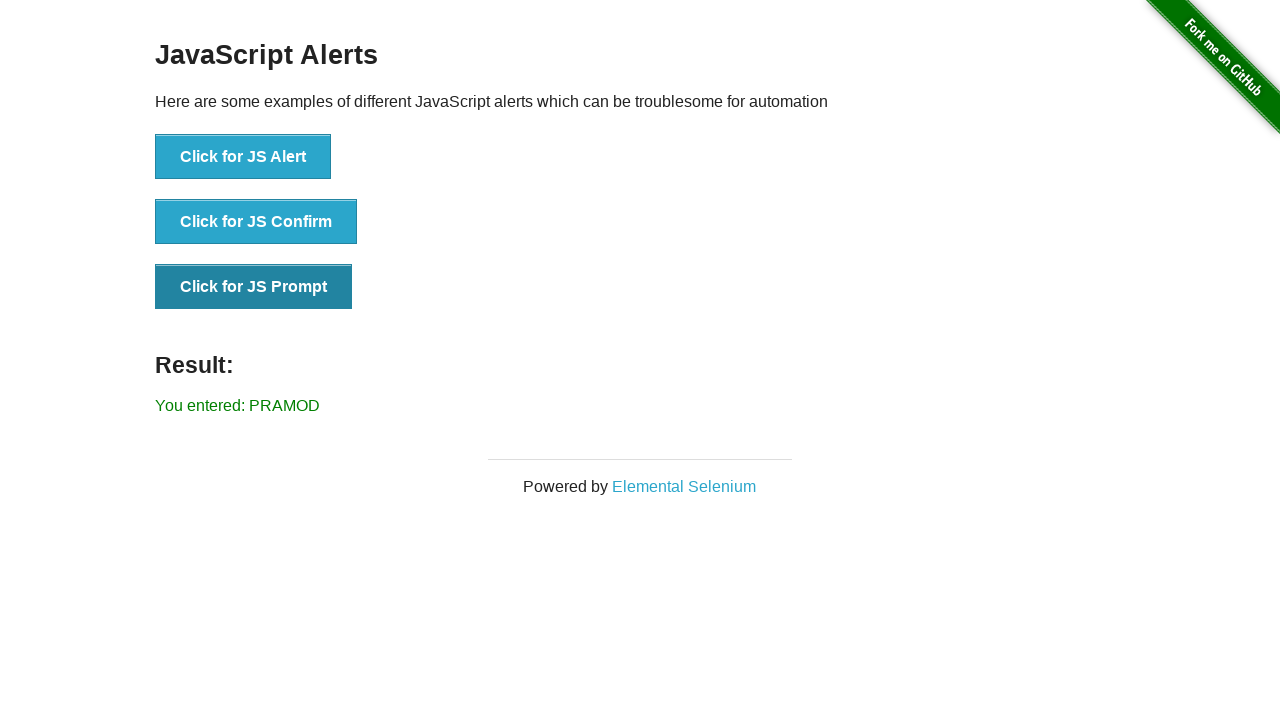